Tests unmarking items as complete after they were marked

Starting URL: https://demo.playwright.dev/todomvc

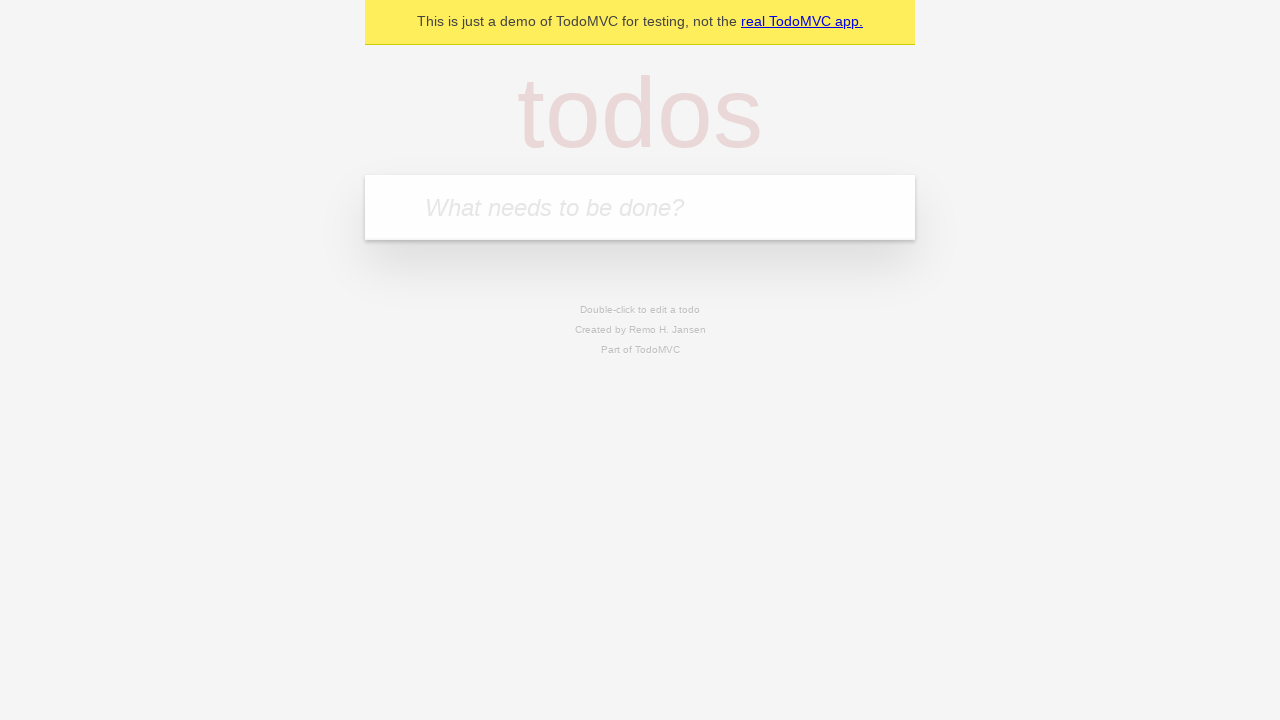

Filled todo input with 'buy some cheese' on internal:attr=[placeholder="What needs to be done?"i]
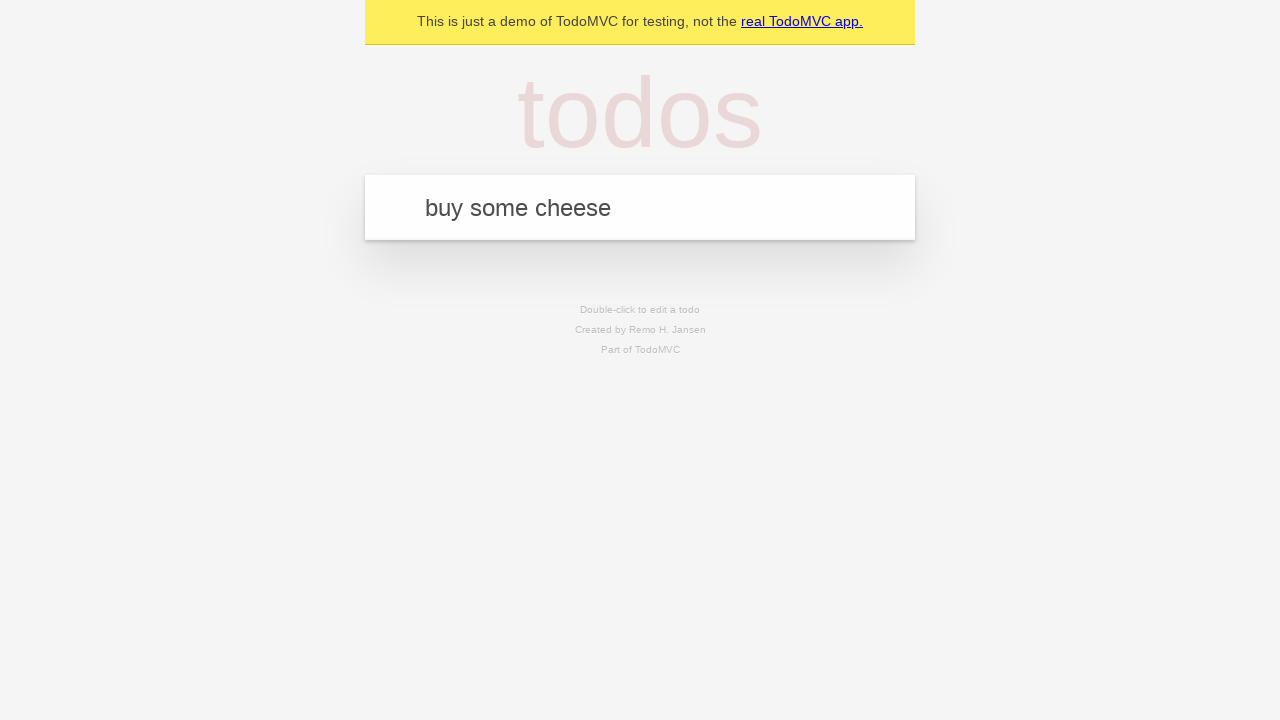

Pressed Enter to create first todo item on internal:attr=[placeholder="What needs to be done?"i]
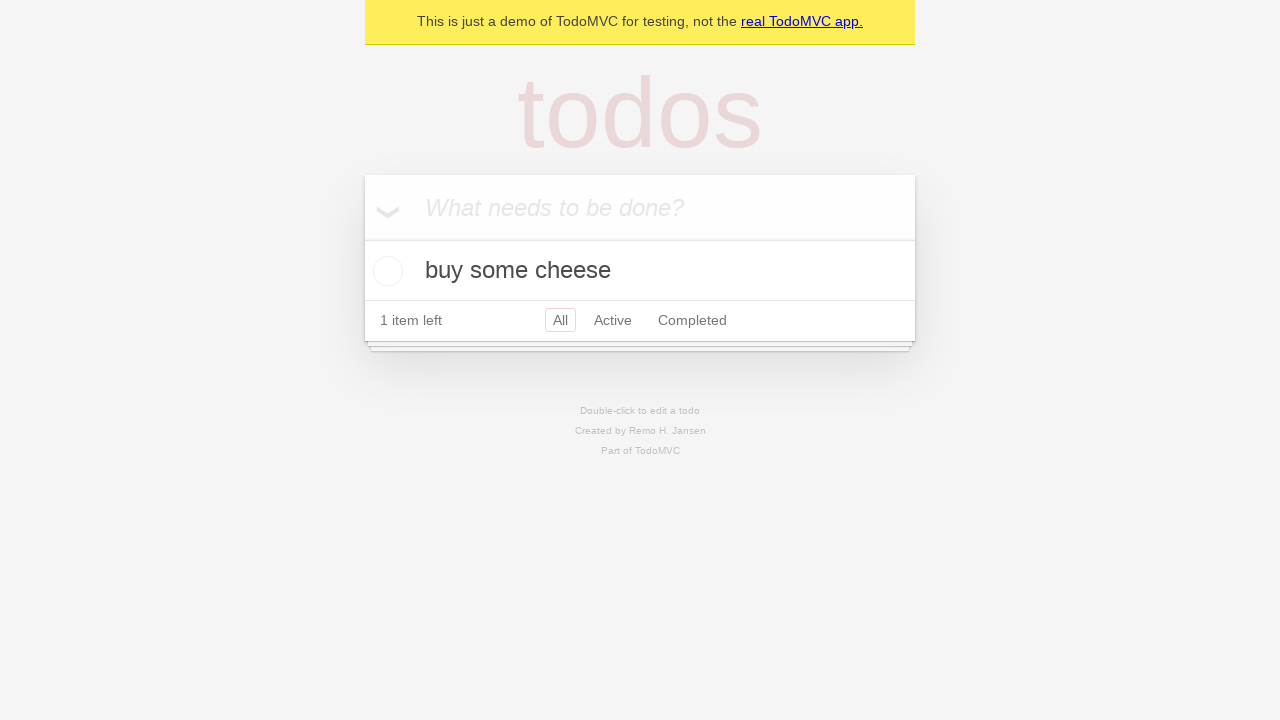

Filled todo input with 'feed the cat' on internal:attr=[placeholder="What needs to be done?"i]
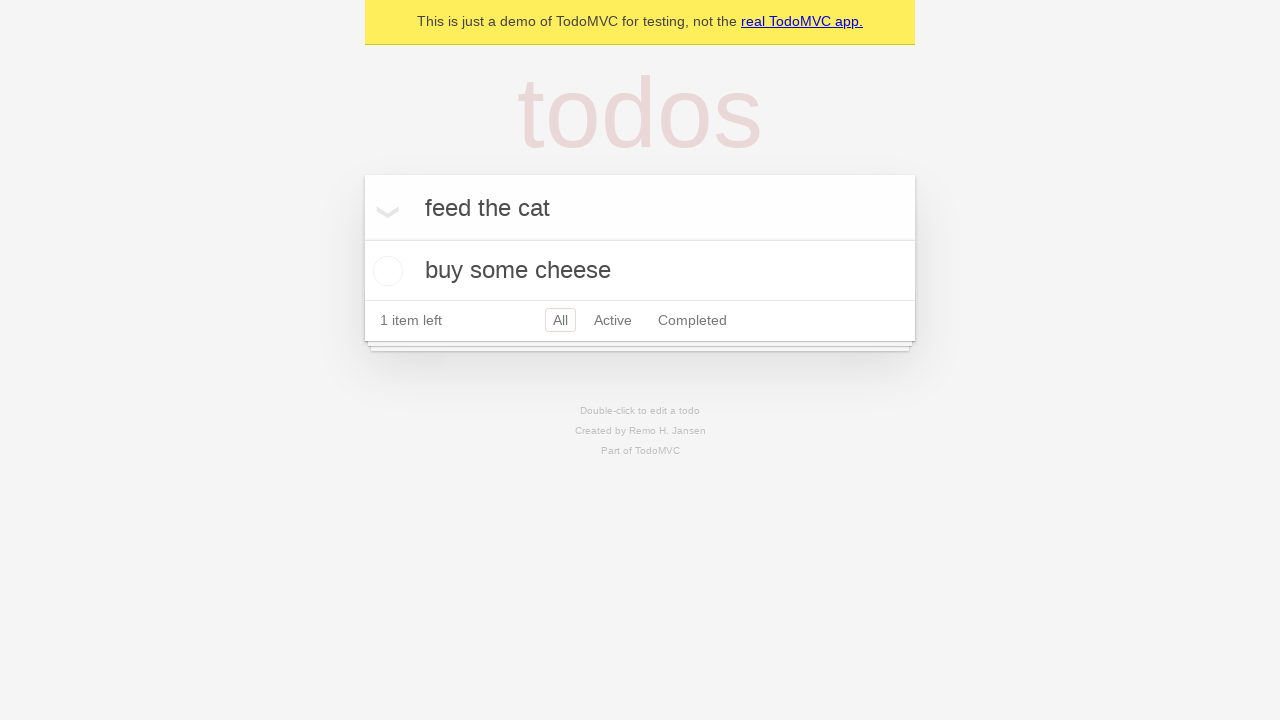

Pressed Enter to create second todo item on internal:attr=[placeholder="What needs to be done?"i]
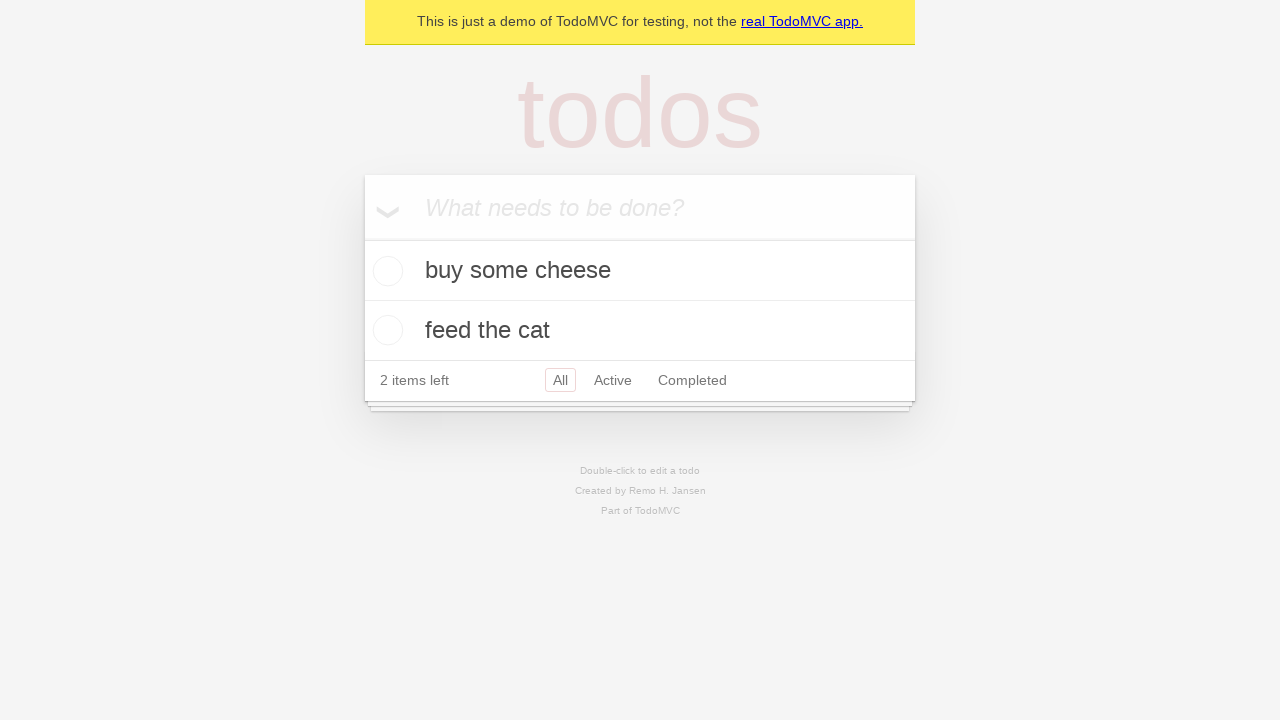

Verified two todo items are displayed
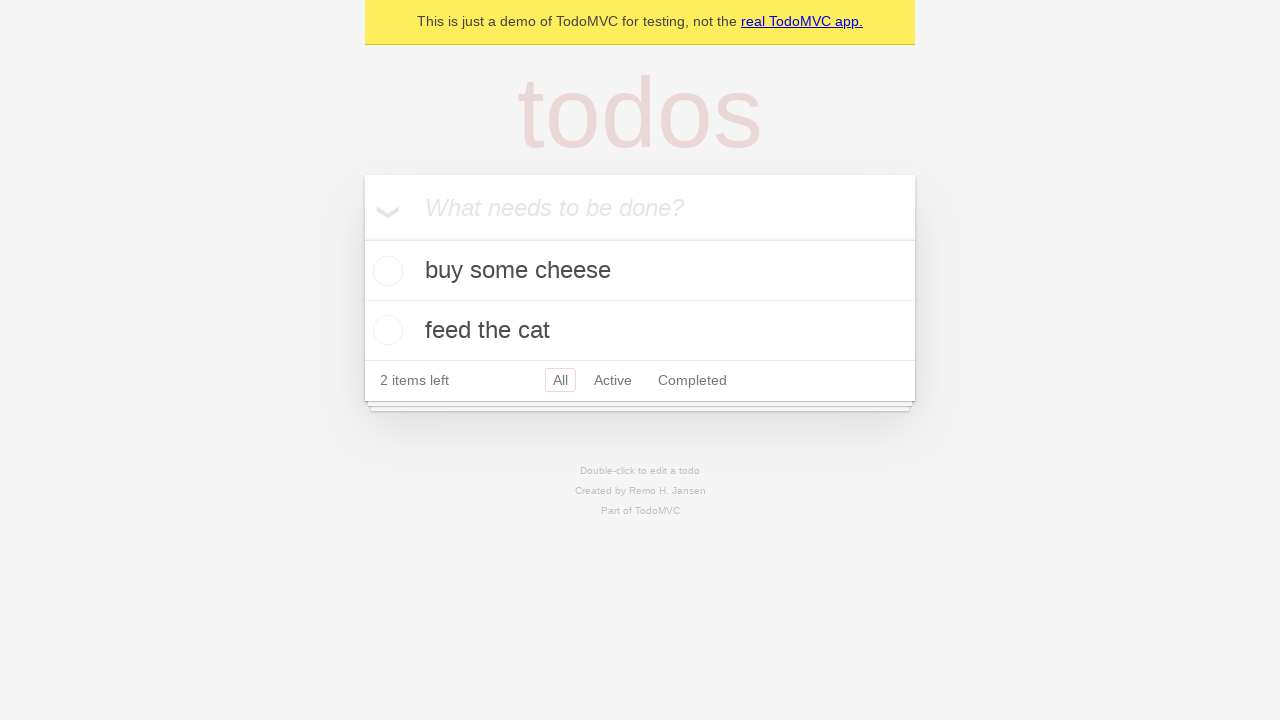

Marked first todo item as complete at (385, 271) on [data-testid='todo-item'] >> nth=0 >> internal:role=checkbox
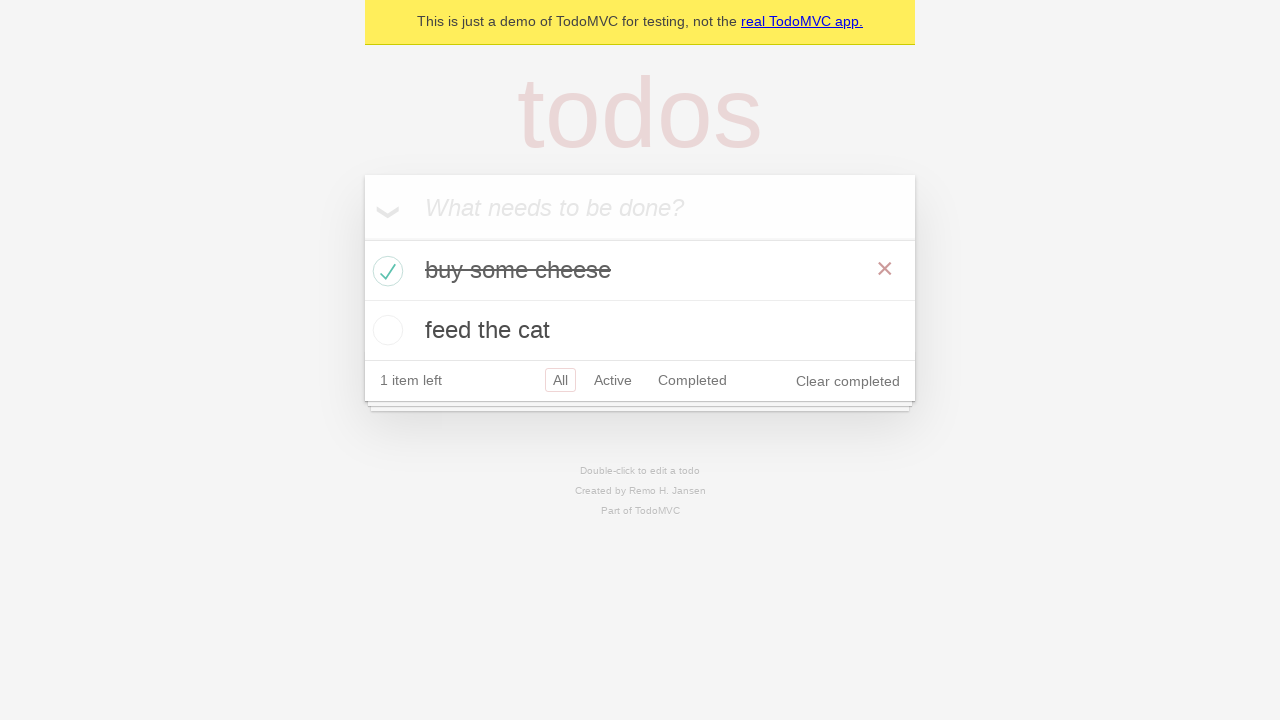

Unmarked first todo item as incomplete at (385, 271) on [data-testid='todo-item'] >> nth=0 >> internal:role=checkbox
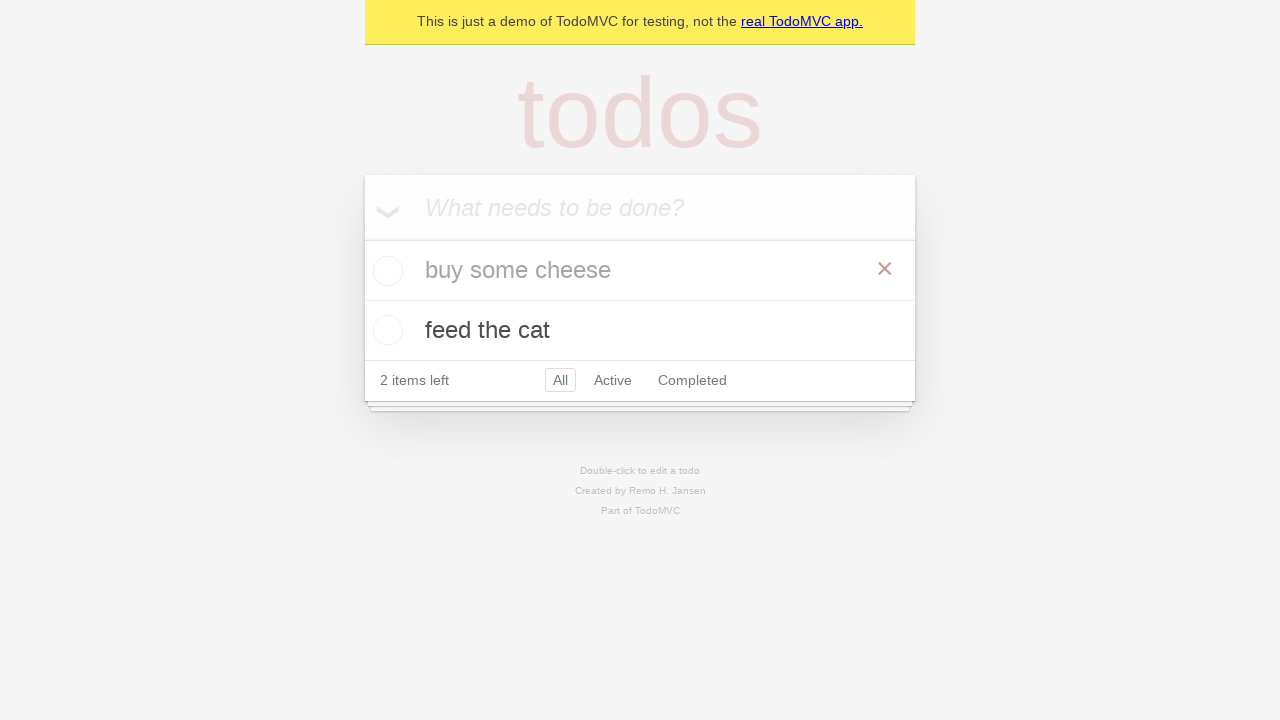

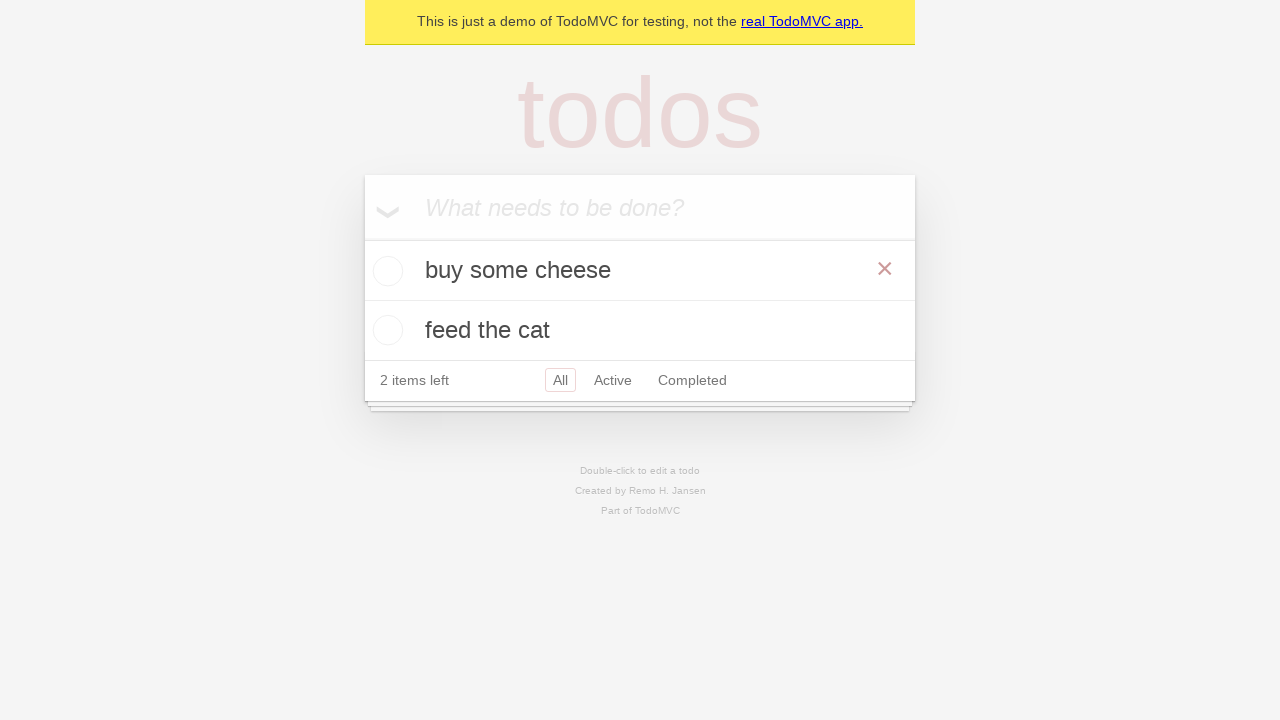